Tests dynamic loading functionality by clicking a start button and verifying that "Hello World!" text appears after loading completes

Starting URL: http://the-internet.herokuapp.com/dynamic_loading/2

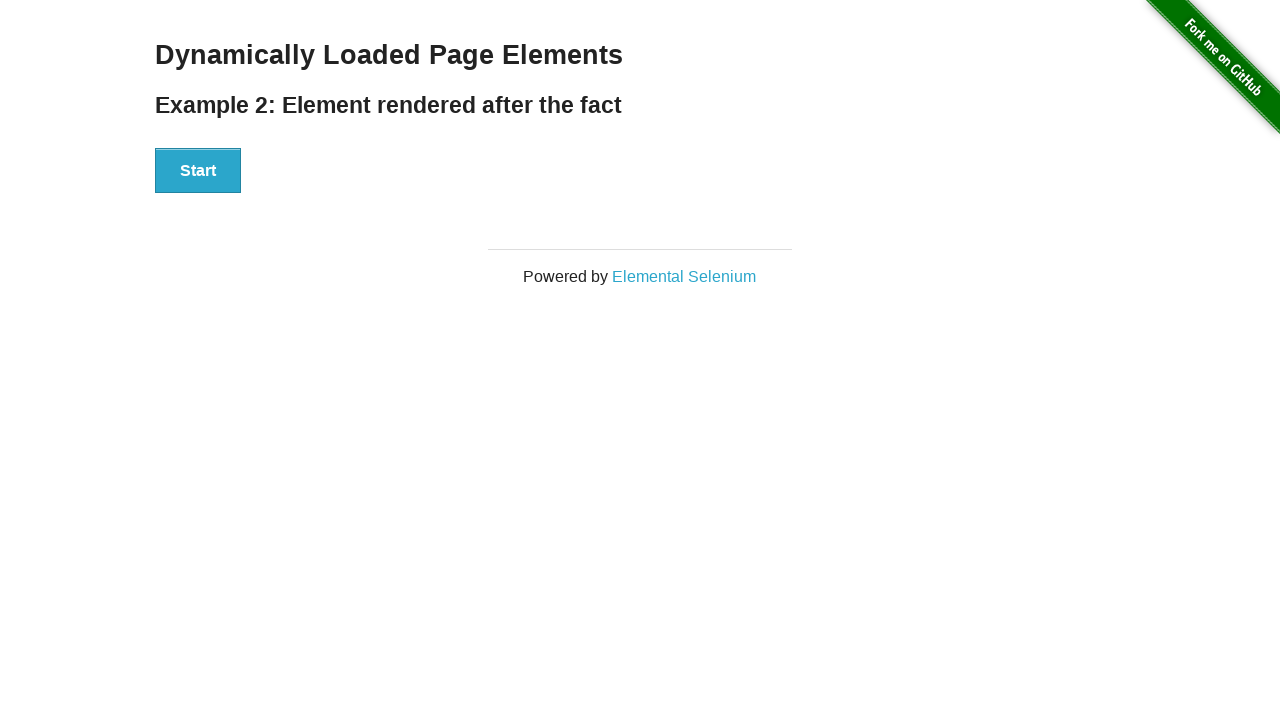

Clicked the Start button to trigger dynamic loading at (198, 171) on xpath=//div[@id='start']/button
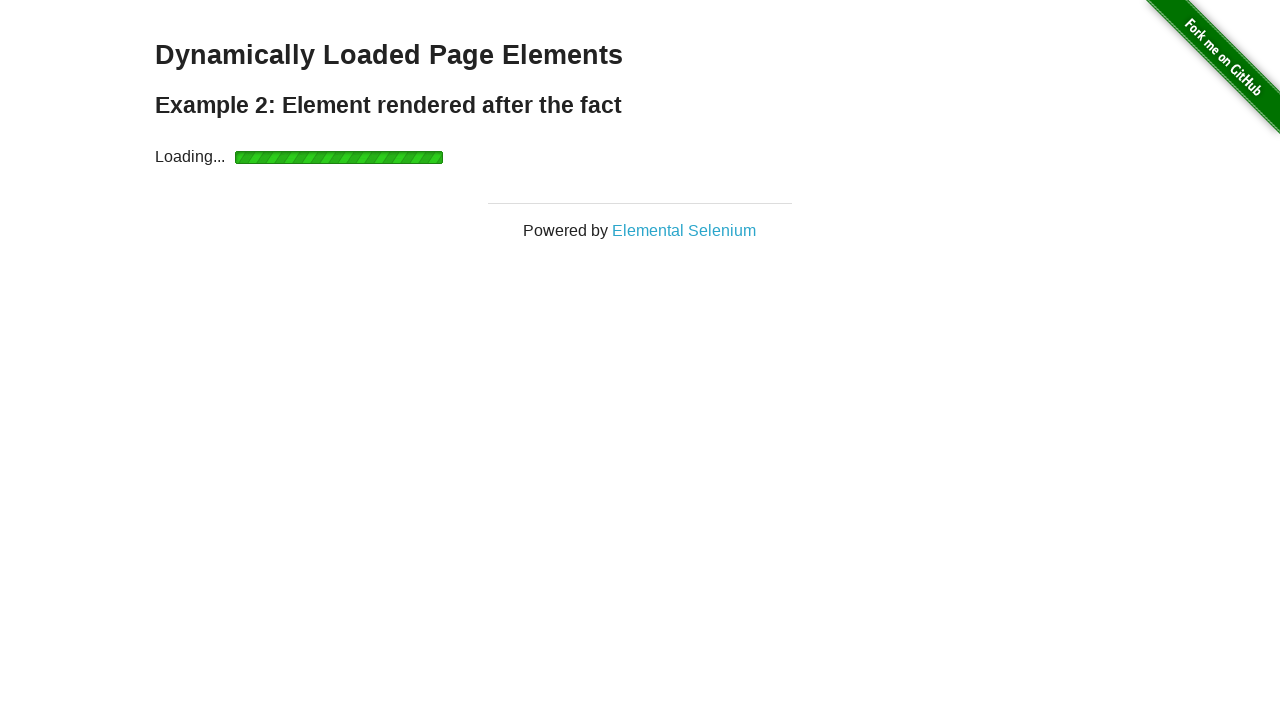

Waited for 'Hello World!' text to appear after loading completes
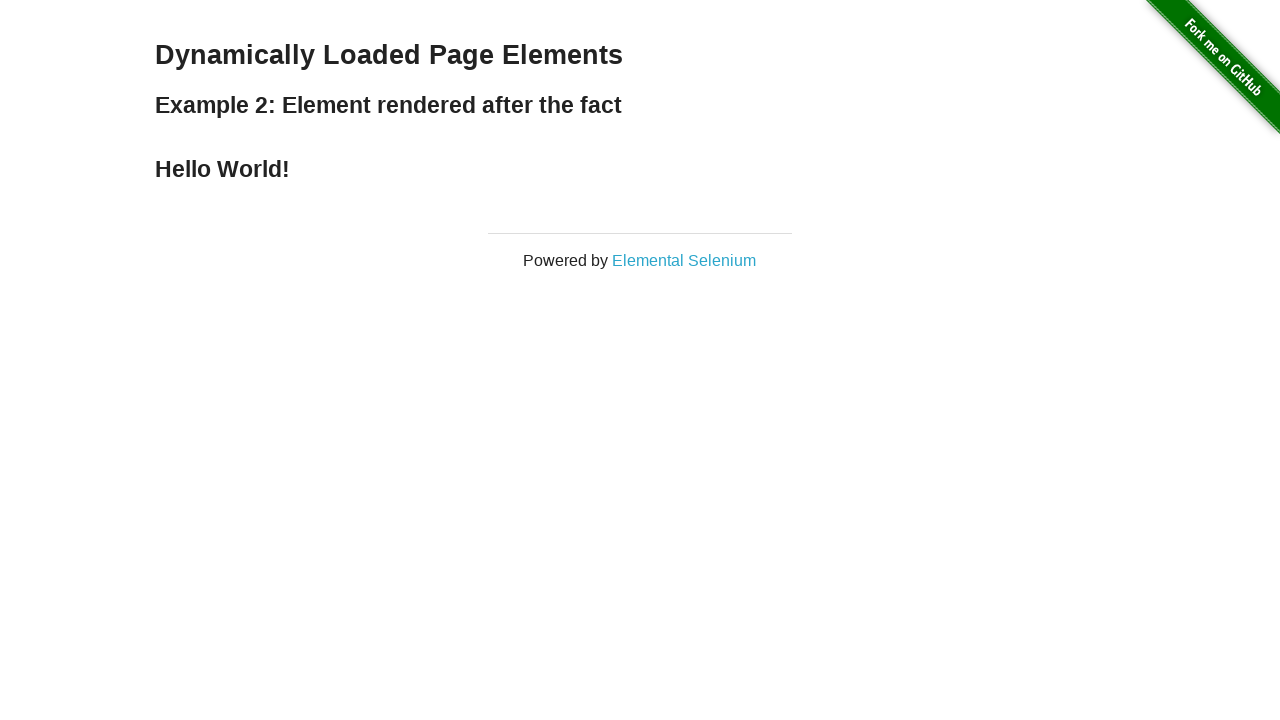

Located the 'Hello World!' text element
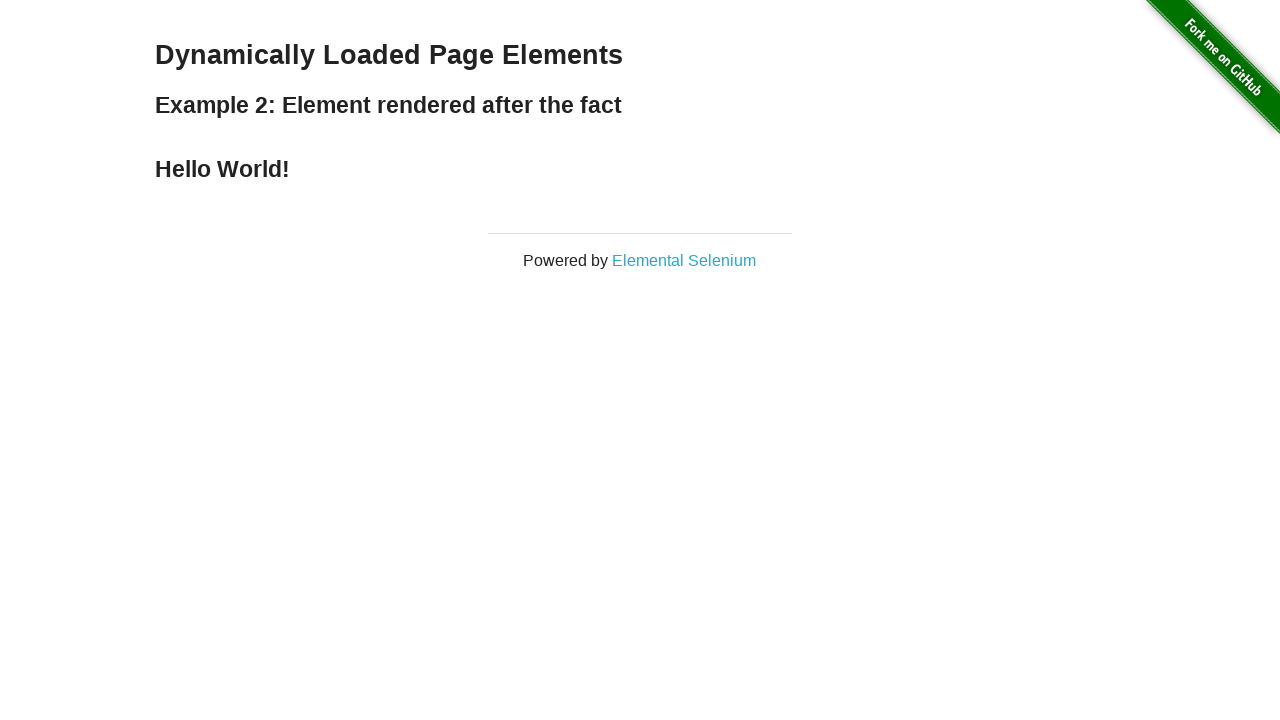

Verified that 'Hello World!' text is visible
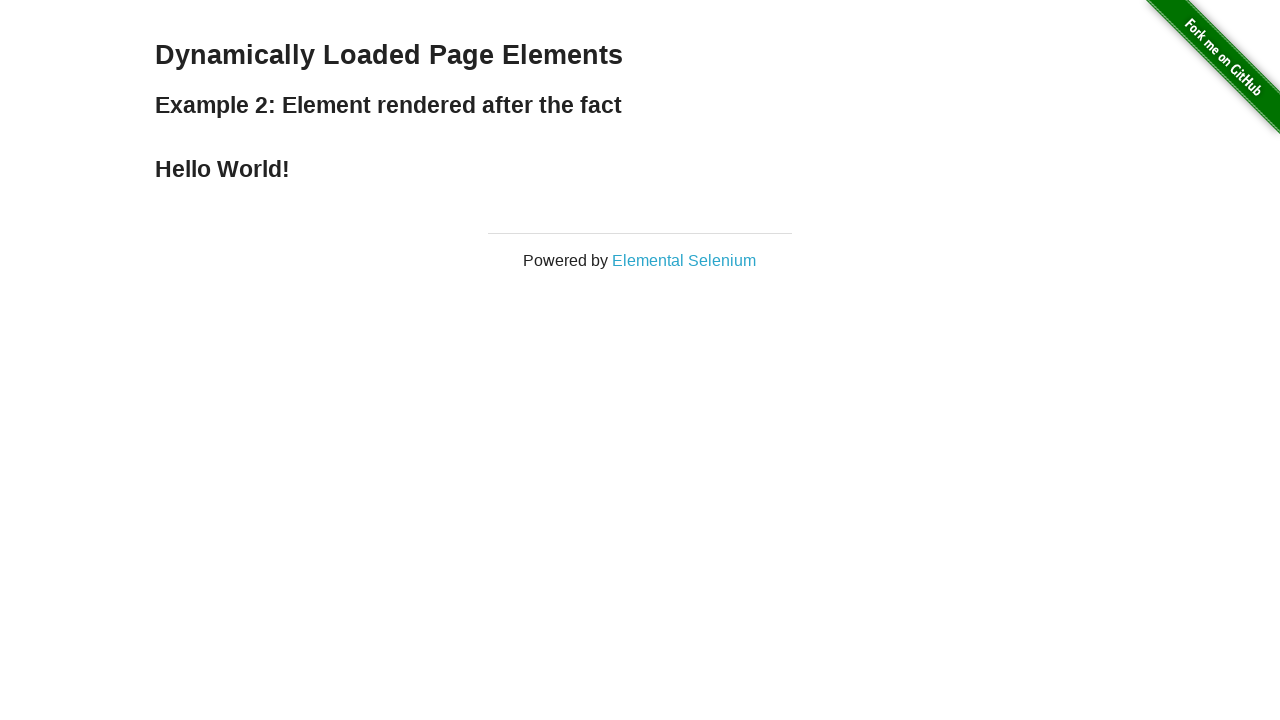

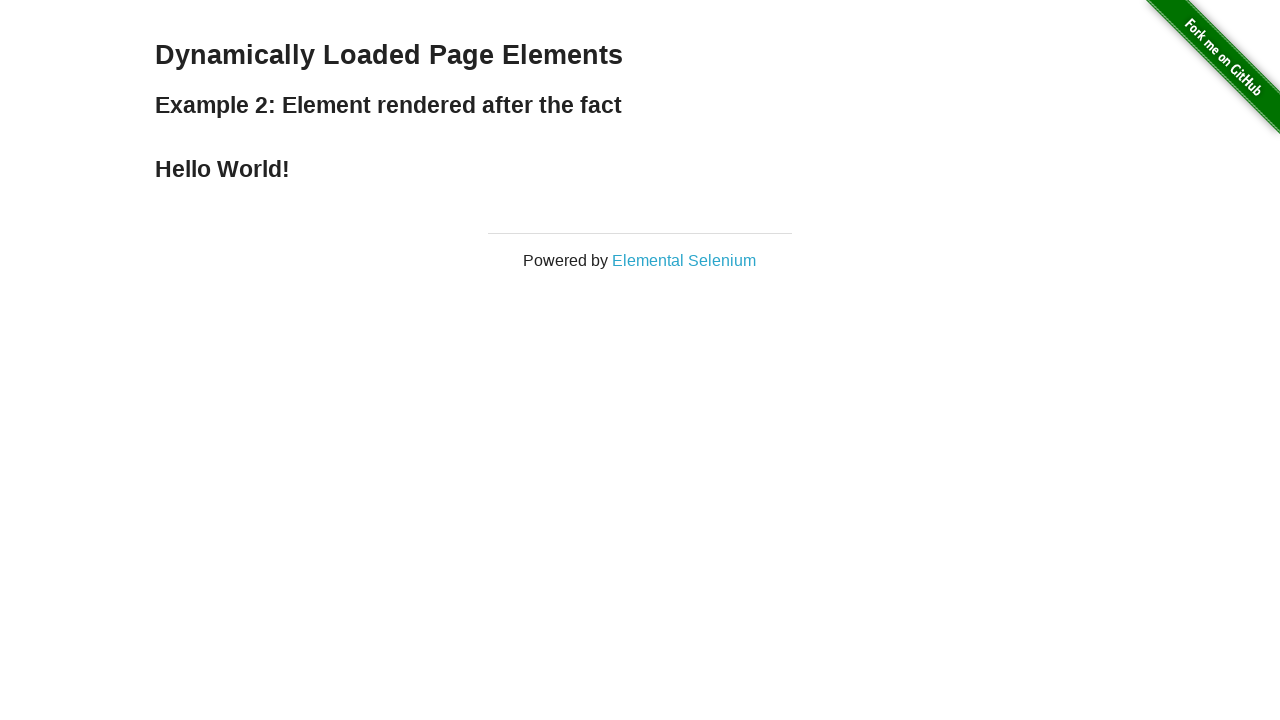